Tests the DemoQA website by navigating to the Elements section, clicking on Text Box, filling out a form with user information, and submitting it

Starting URL: https://demoqa.com

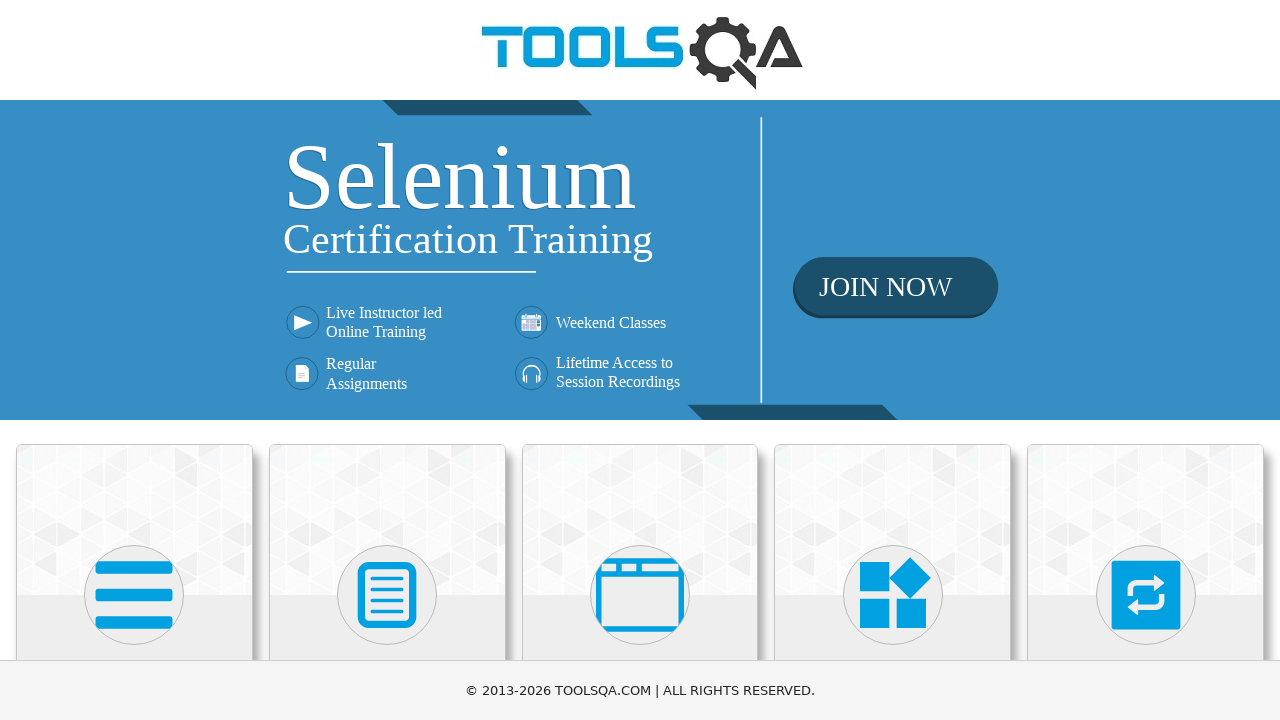

Scrolled down 300px to view elements
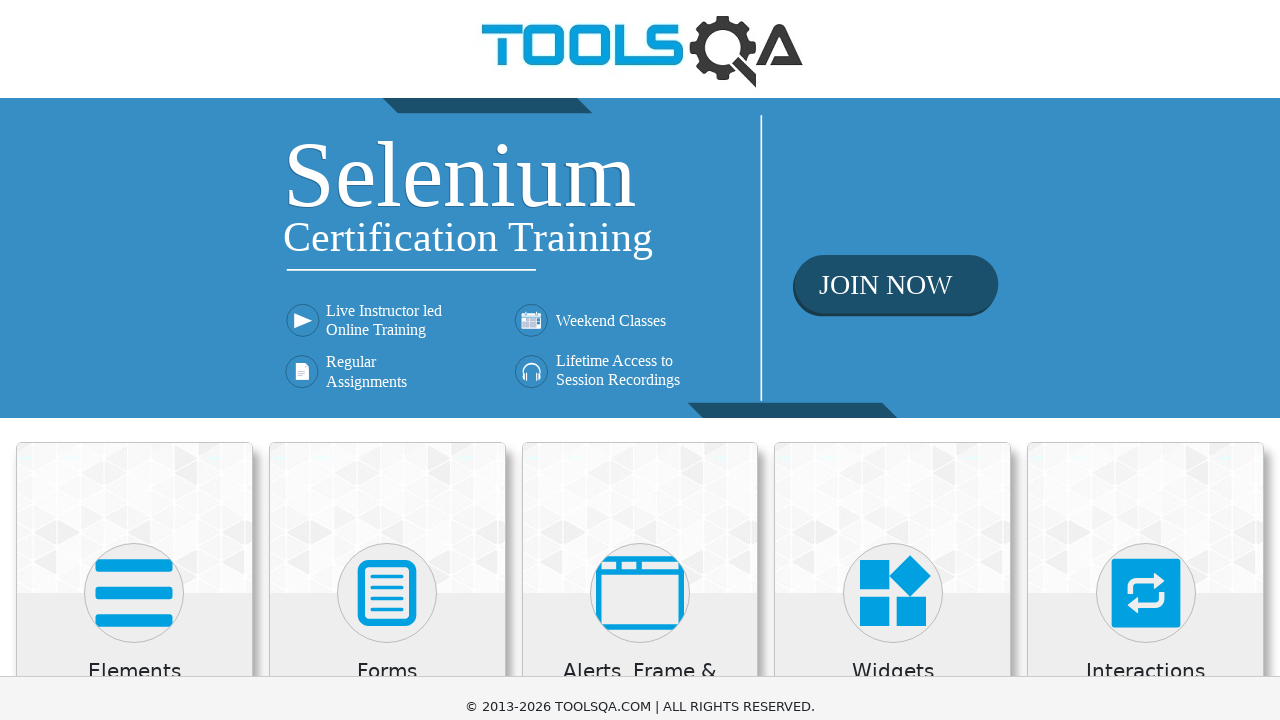

Clicked on Elements card at (134, 373) on xpath=//div[@class='card-body']//h5[contains(text(),'Elements')]
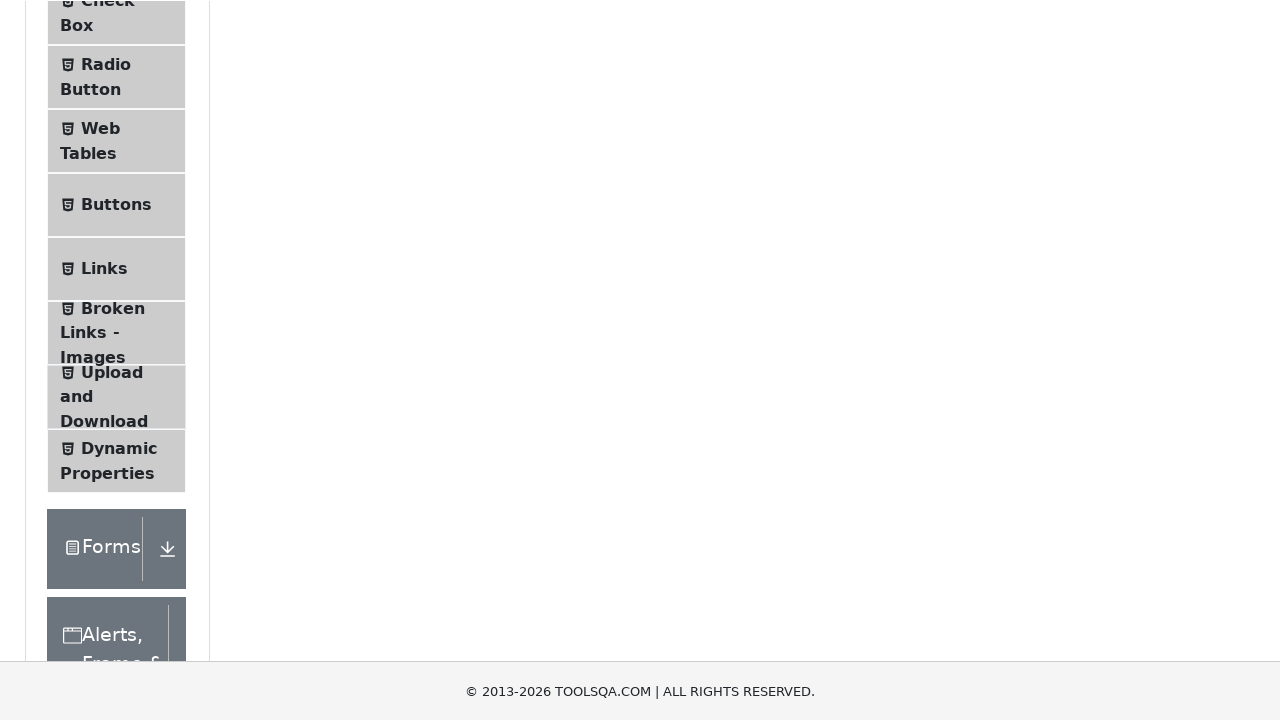

Clicked on Text Box option at (119, 261) on xpath=//span[@class='text' and contains(text(),'Text Box')]
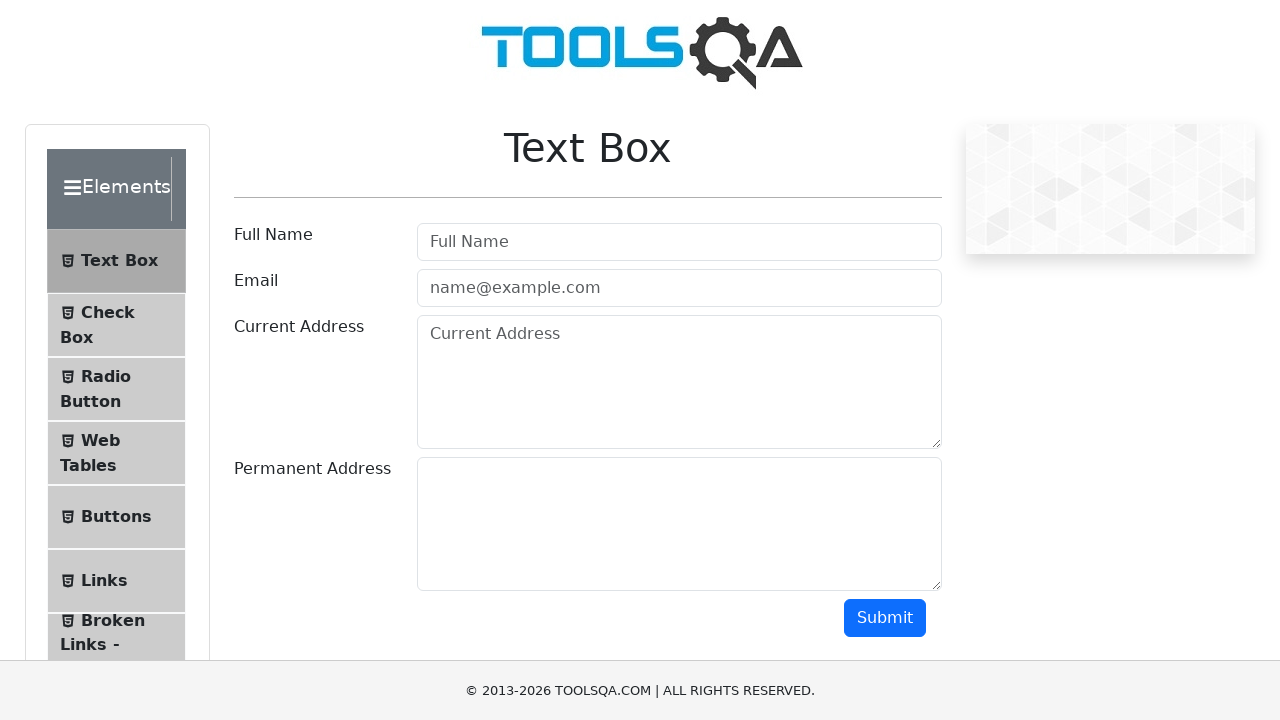

Reloaded the page
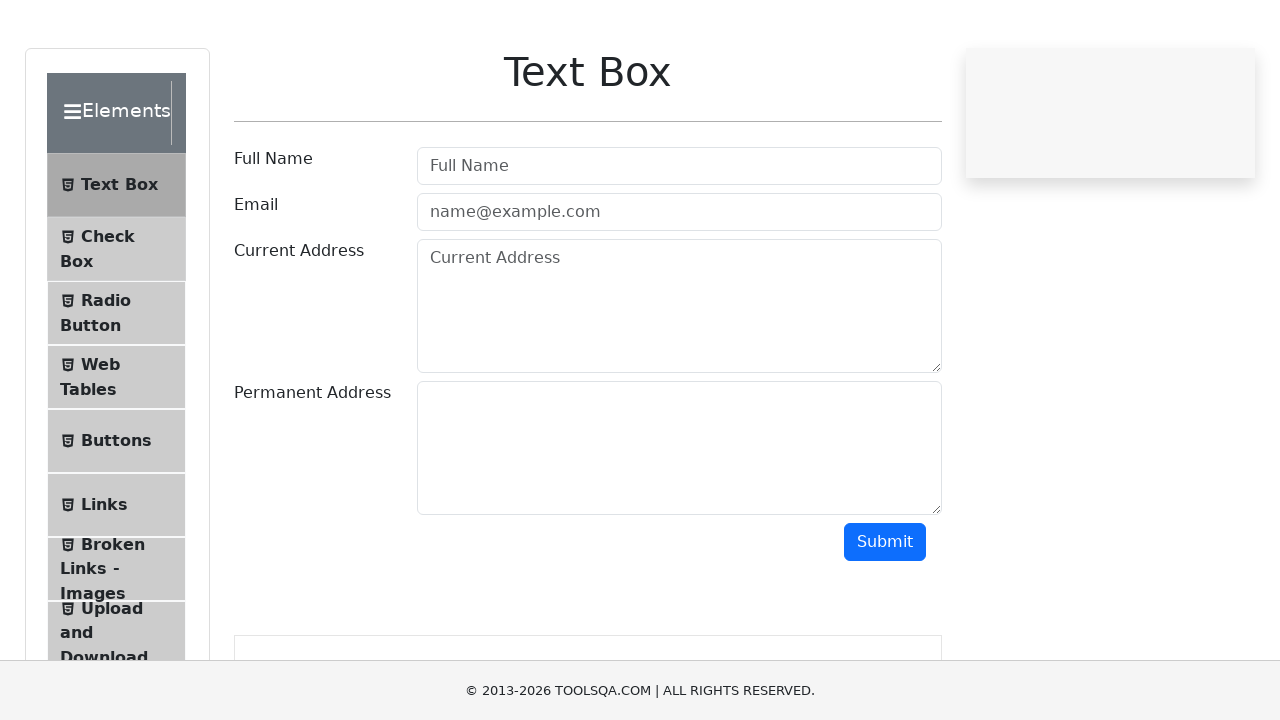

Filled userName field with 'sita'
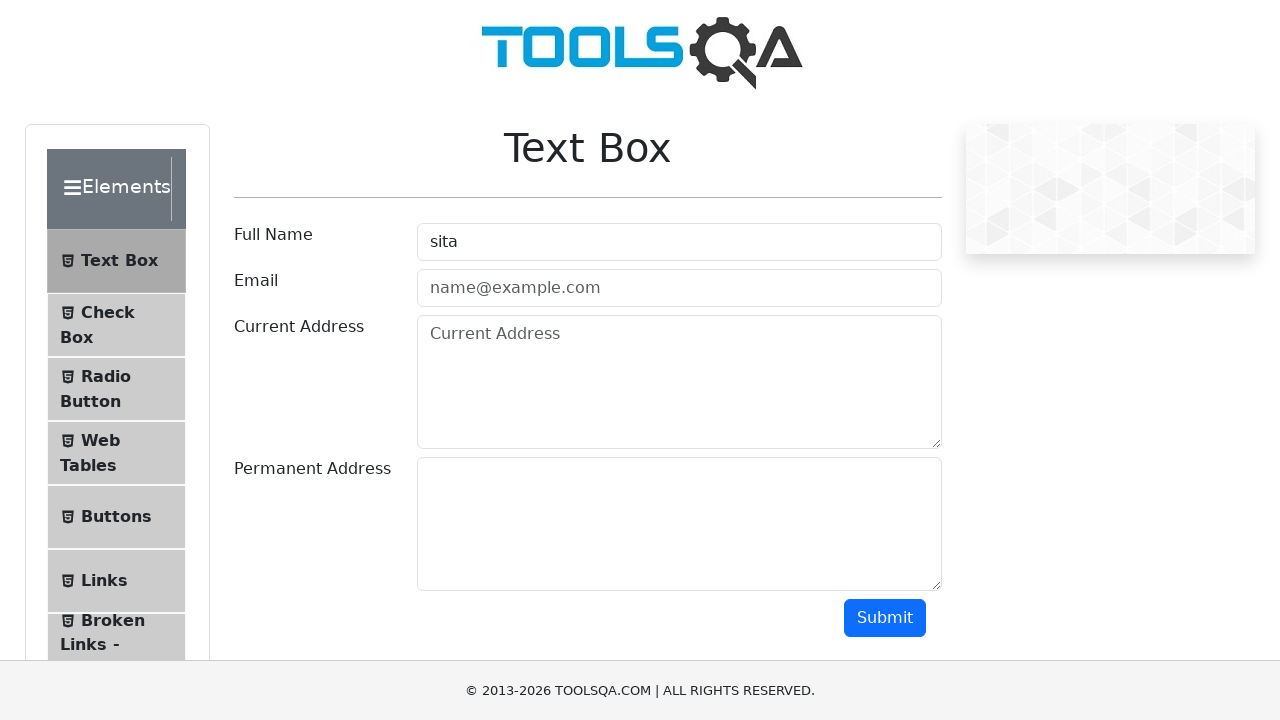

Filled userEmail field with 'sita@gmail.com'
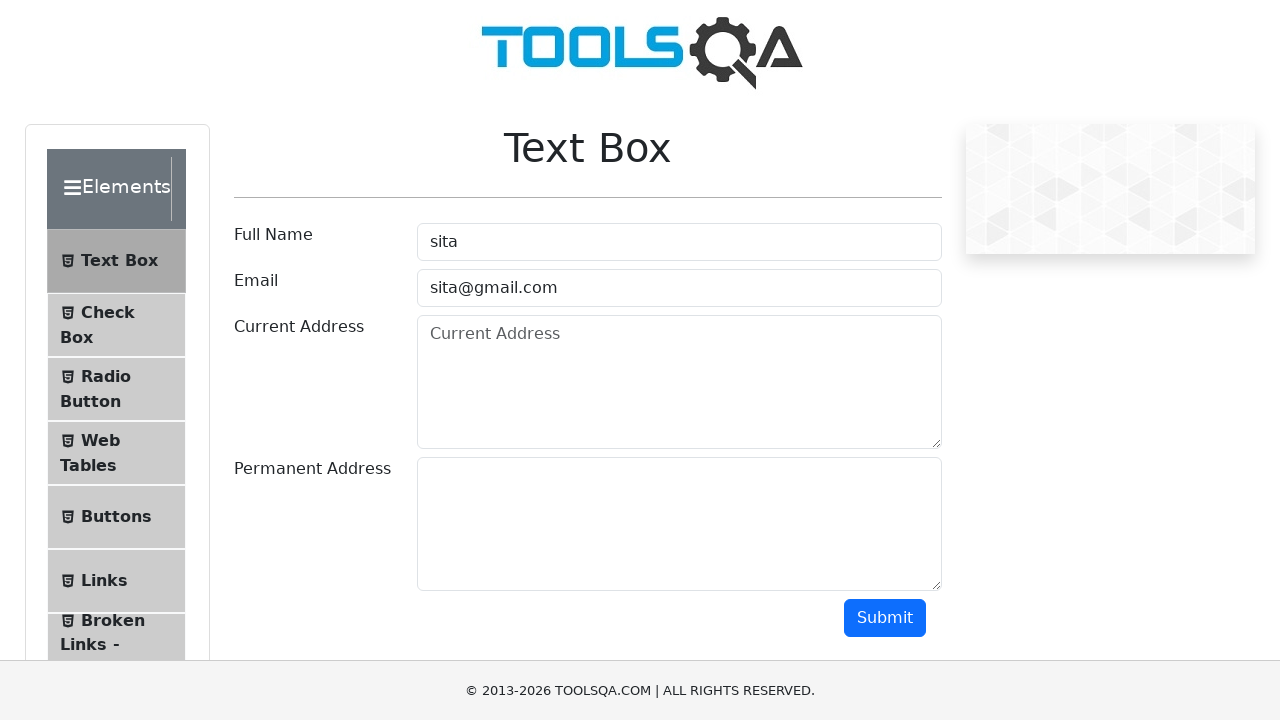

Filled currentAddress field with '123 Main Street, City'
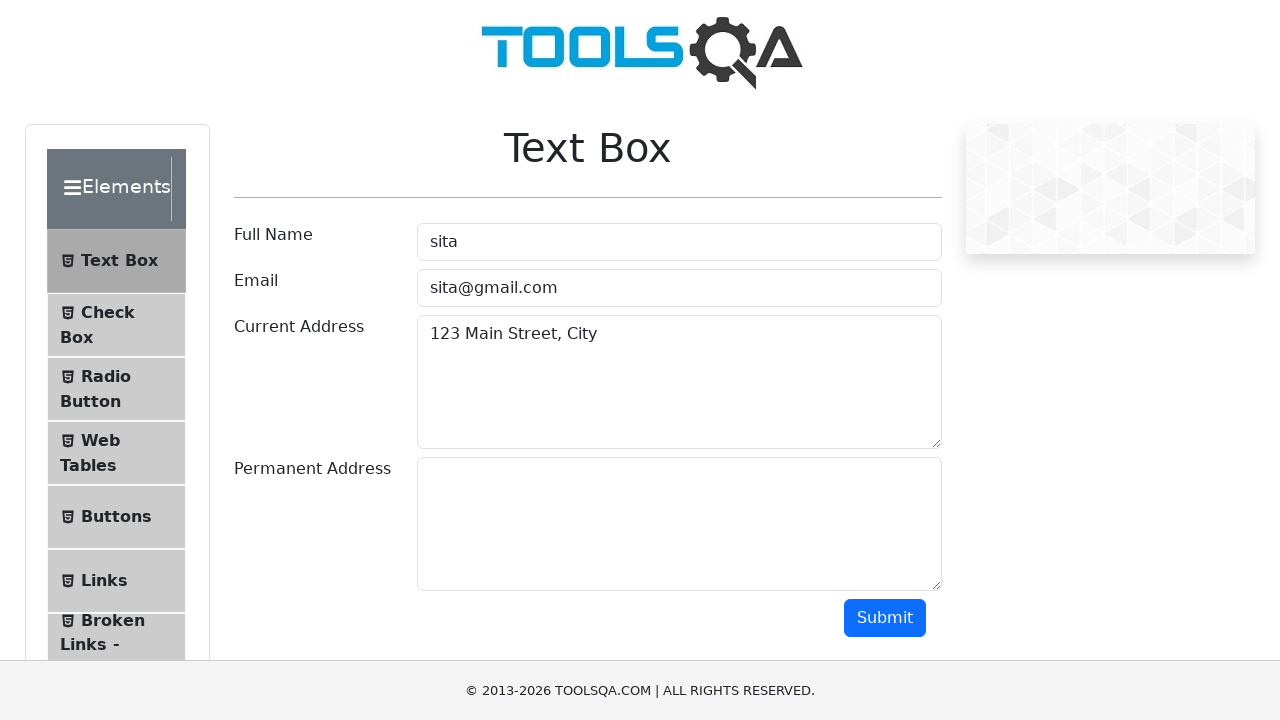

Filled permanentAddress field with '456 Oak Avenue, Town'
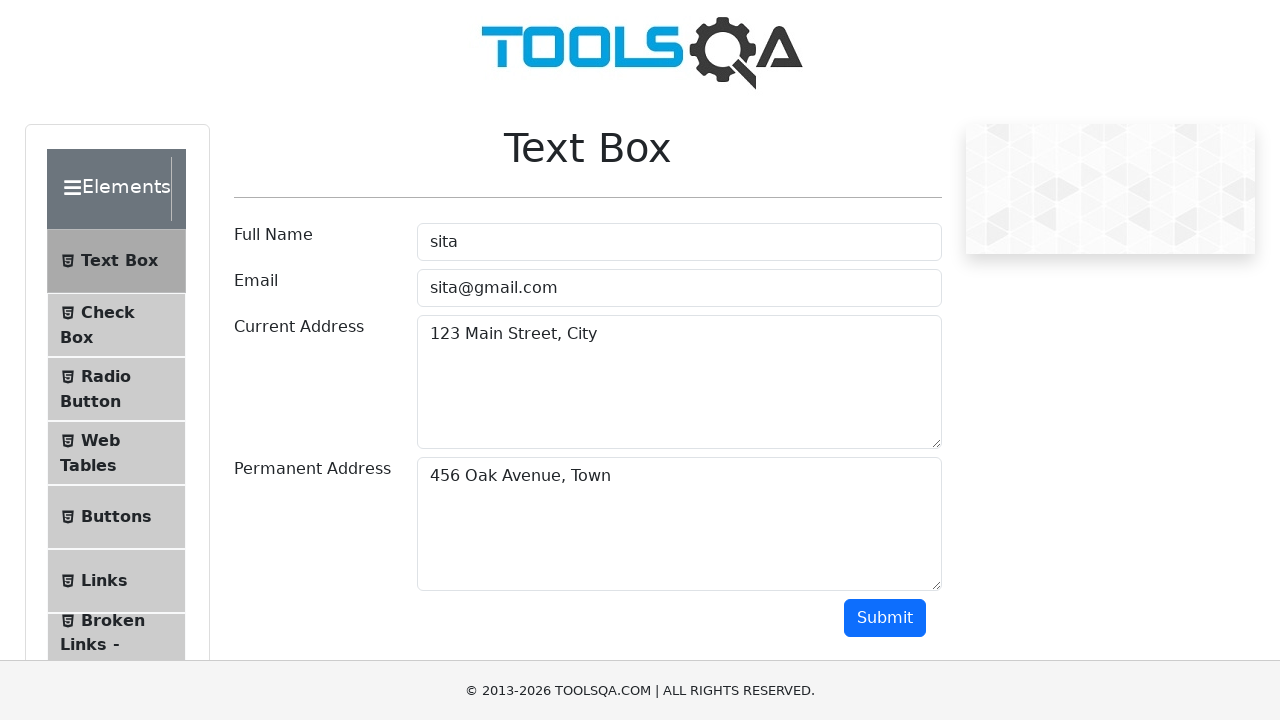

Clicked submit button to submit the form
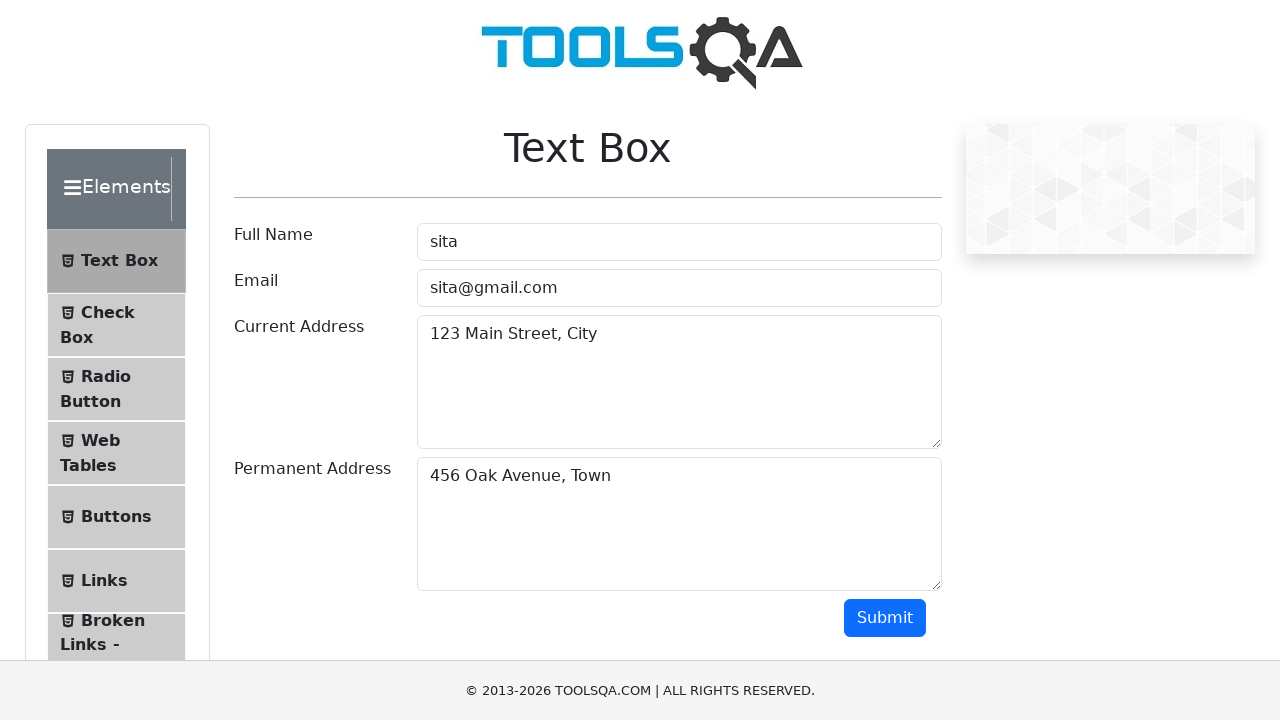

Waited for output to appear after form submission
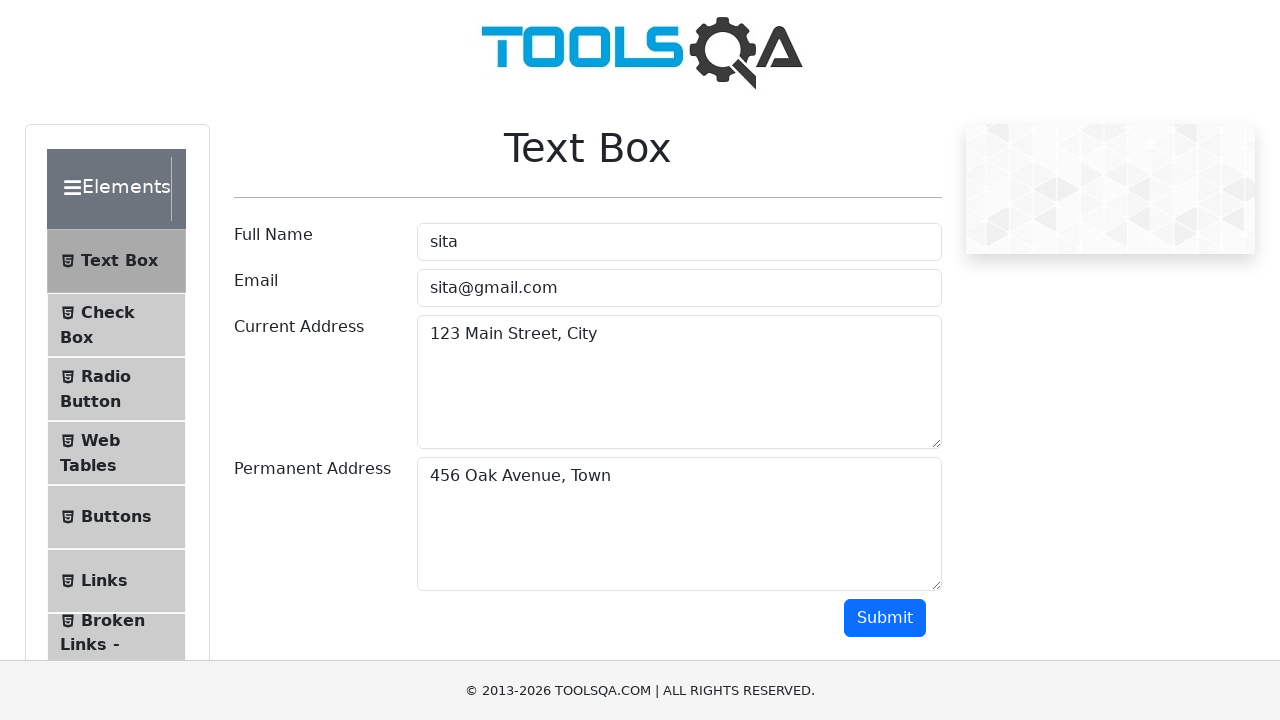

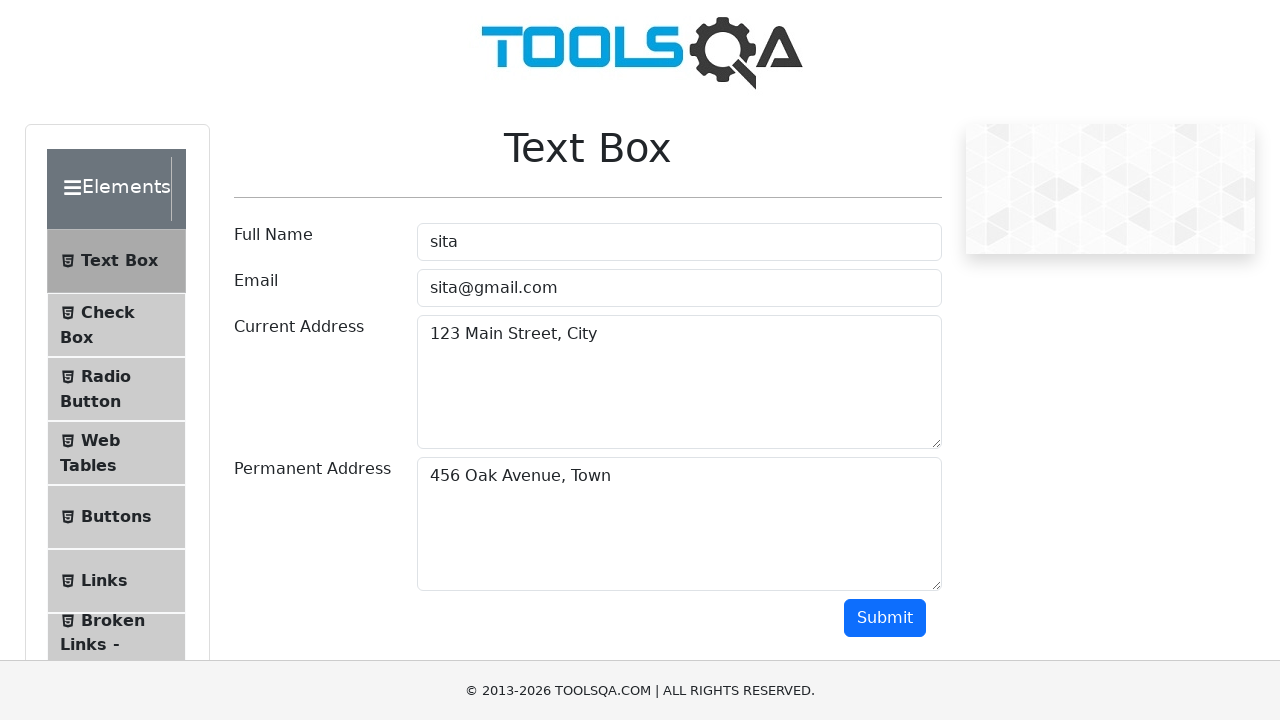